Tests add-to-cart functionality on an e-commerce practice site by finding specific vegetables (Cucumber, Cauliflower, Mushroom) from a product list and clicking their add-to-cart buttons.

Starting URL: https://rahulshettyacademy.com/seleniumPractise

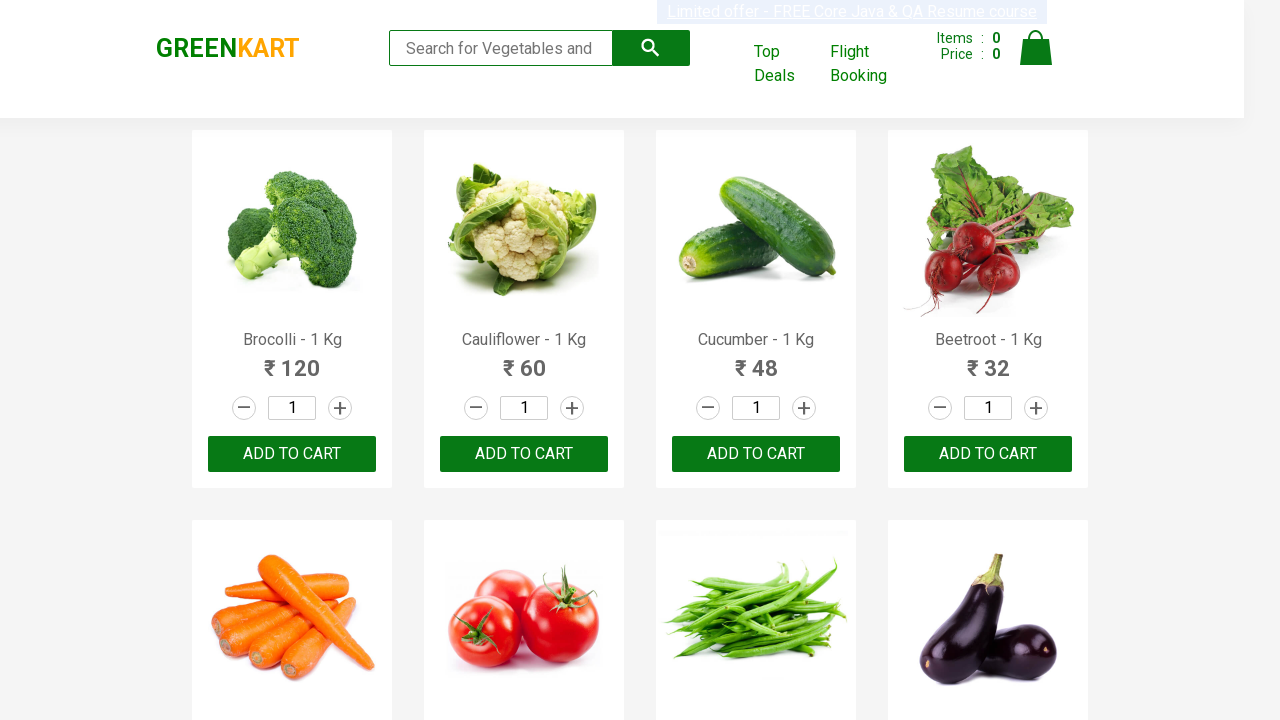

Waited for product names to load on the page
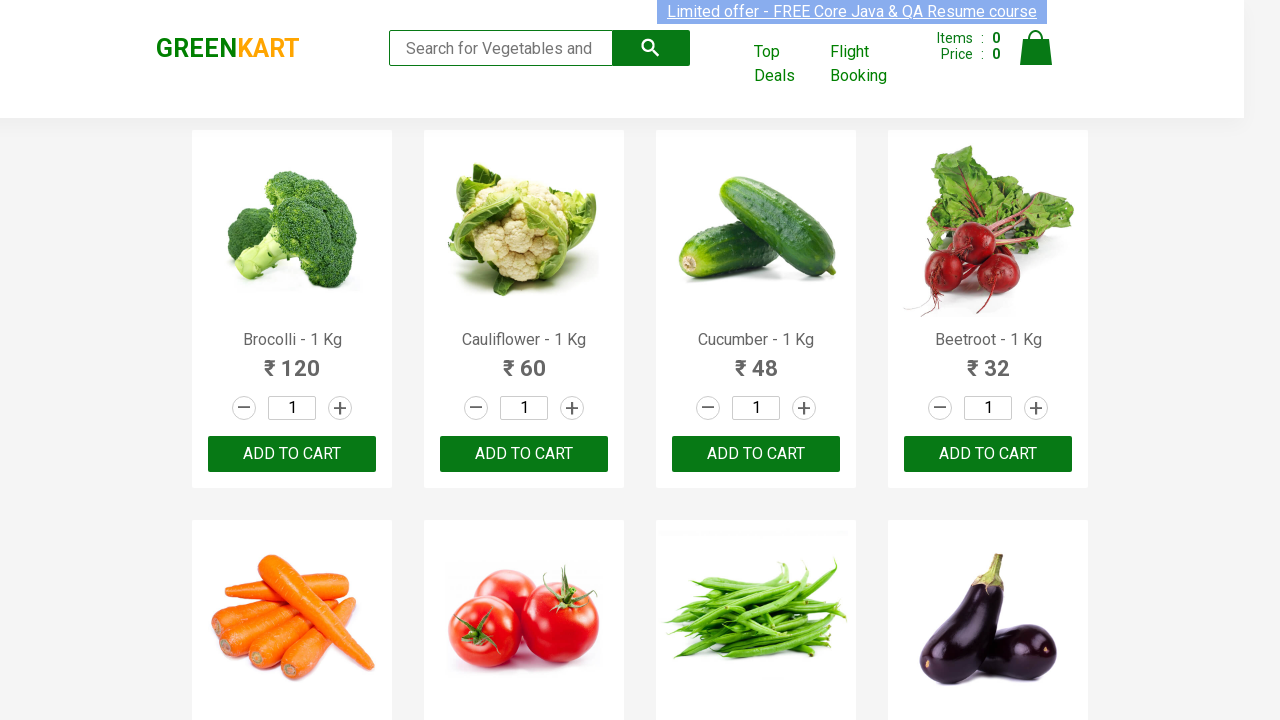

Retrieved all product name elements from the page
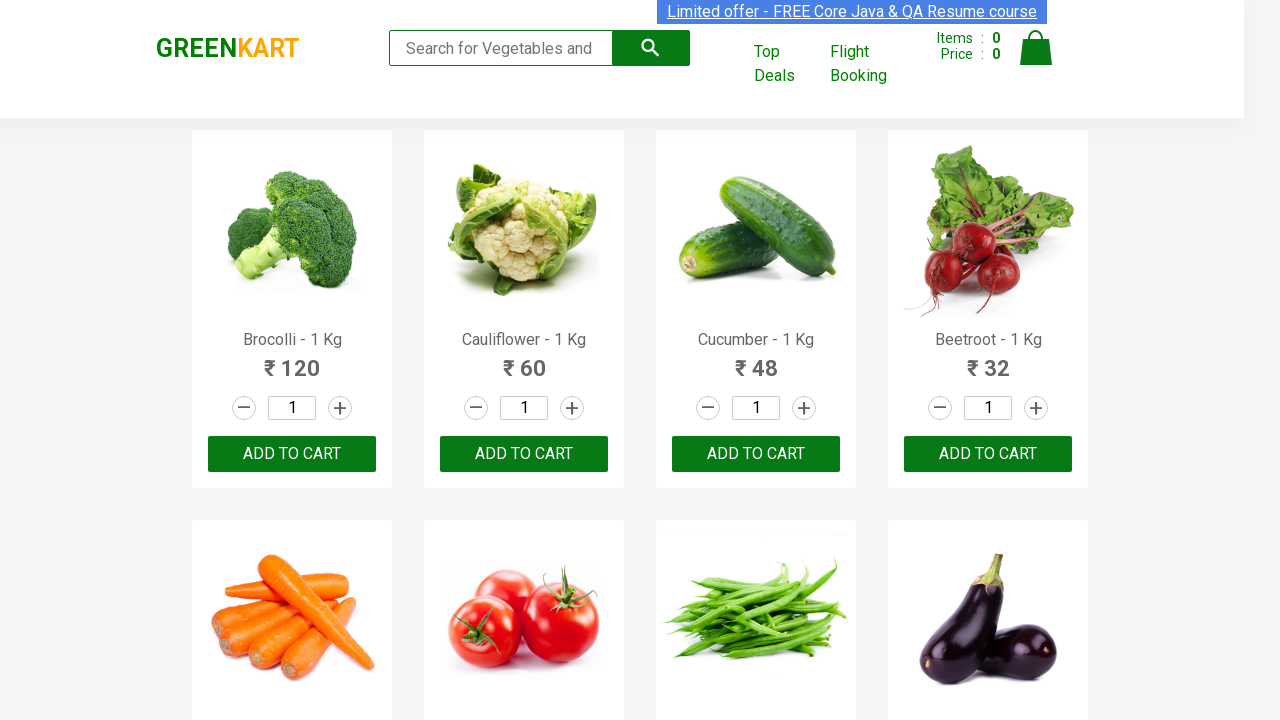

Clicked add-to-cart button for Cauliflower at (524, 454) on div.product-action >> nth=1
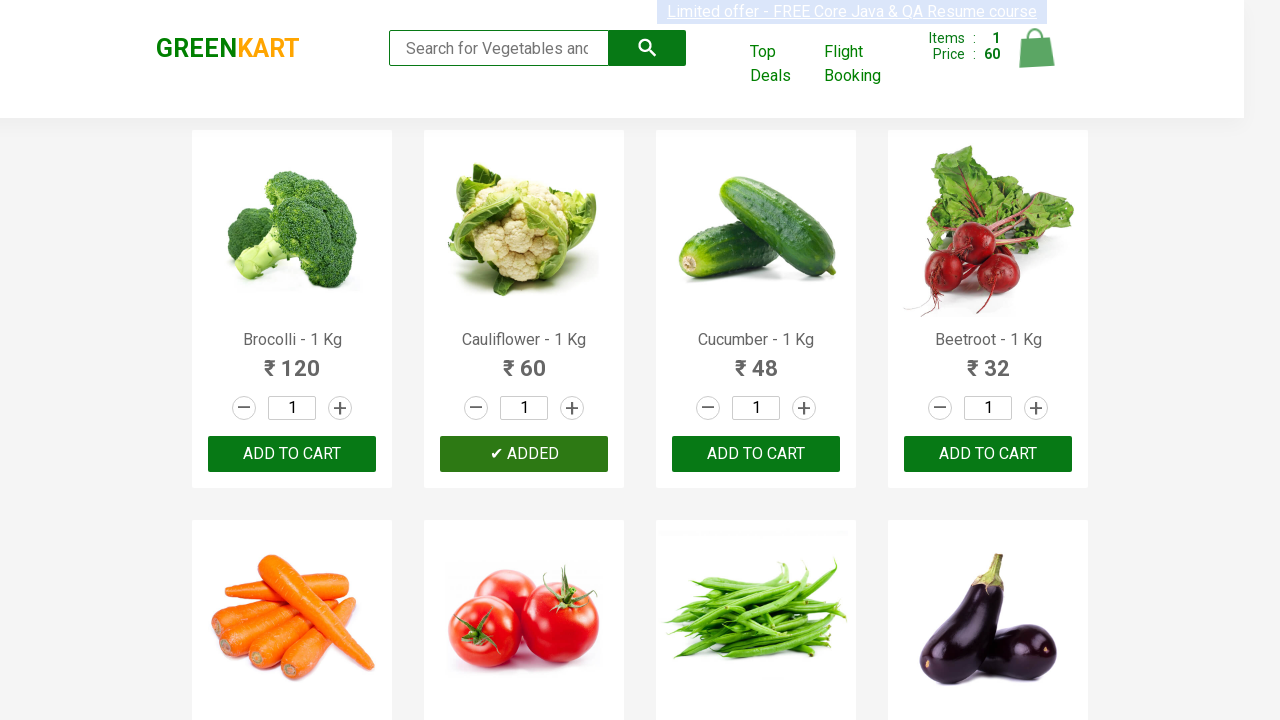

Clicked add-to-cart button for Cucumber at (756, 454) on div.product-action >> nth=2
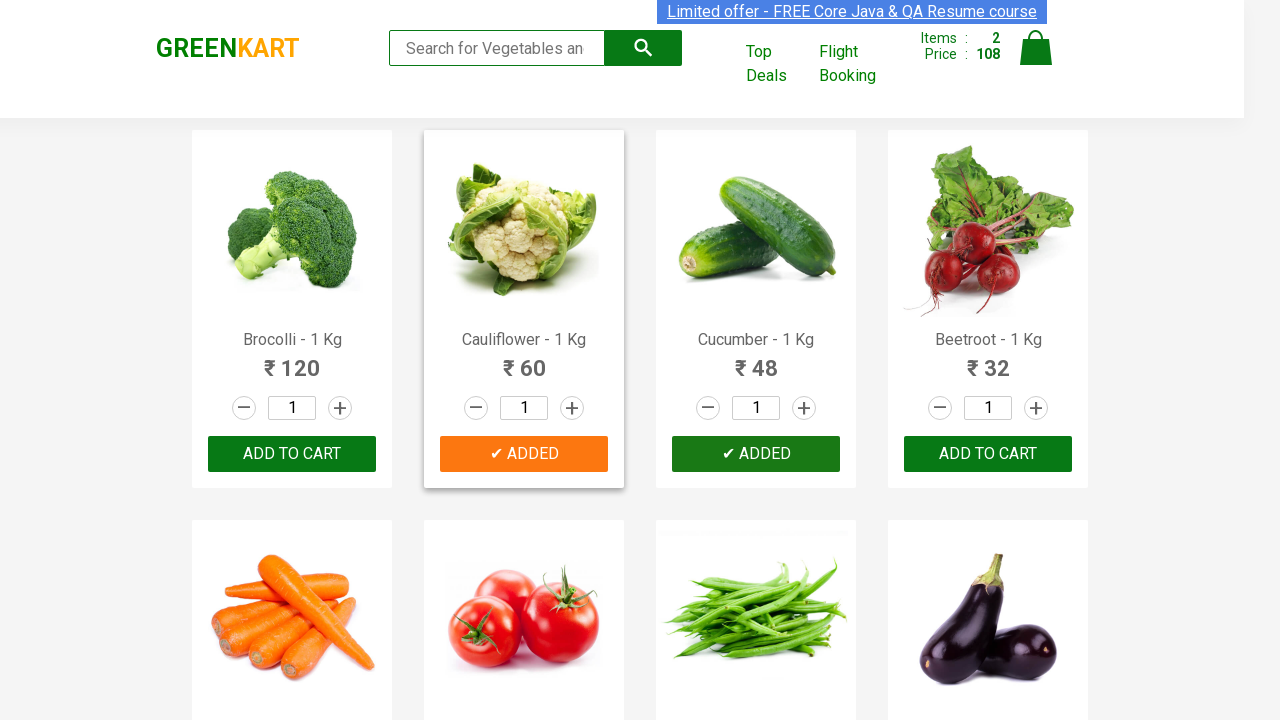

Clicked add-to-cart button for Mushroom at (524, 360) on div.product-action >> nth=9
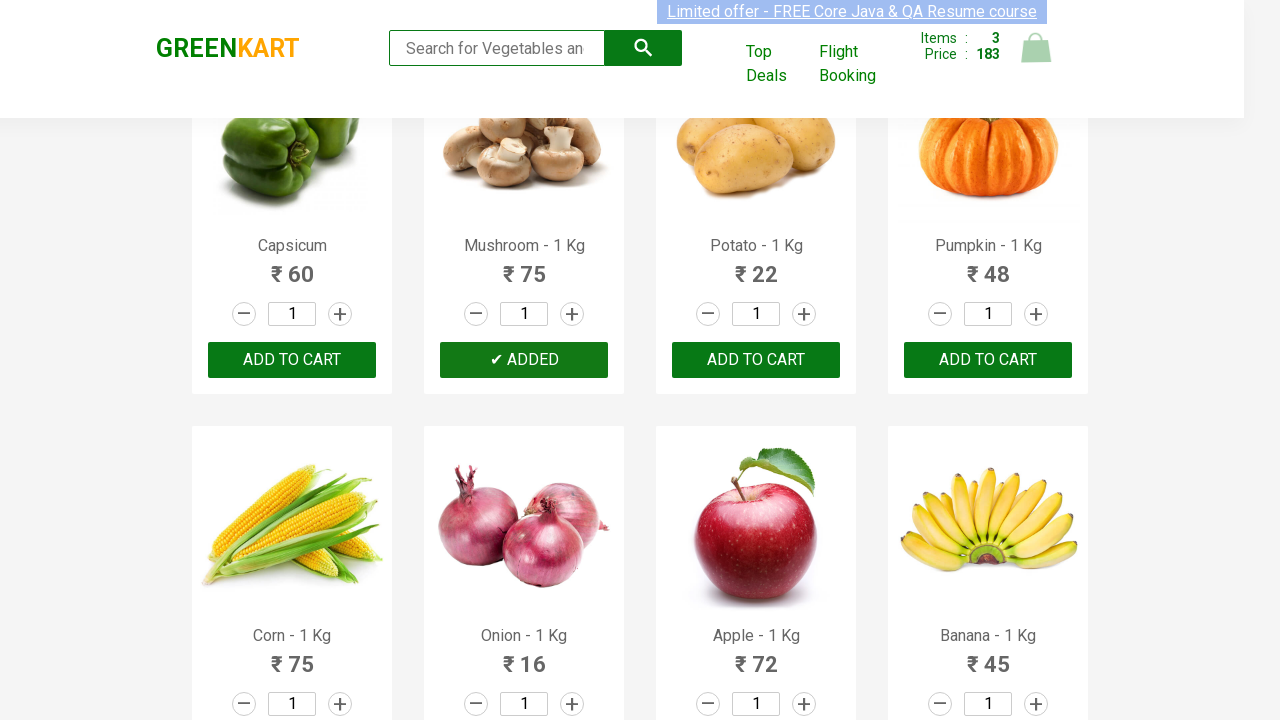

All 3 vegetables (Cucumber, Cauliflower, Mushroom) have been added to cart
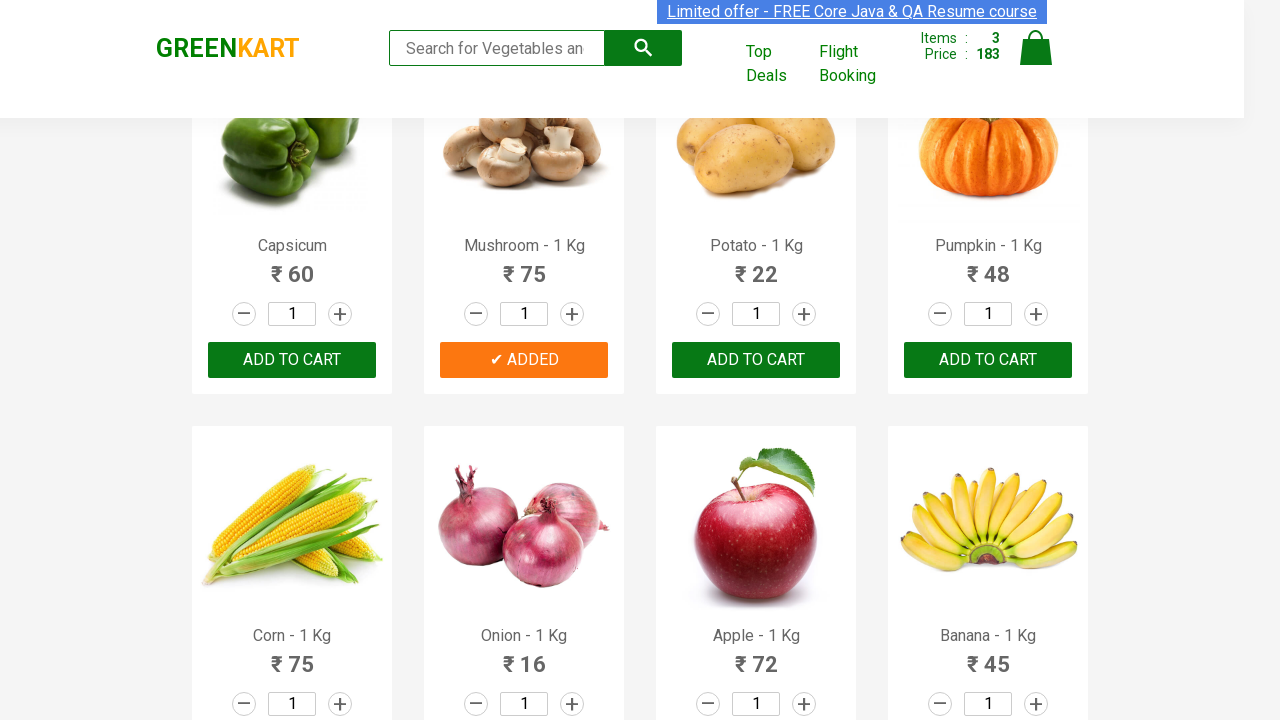

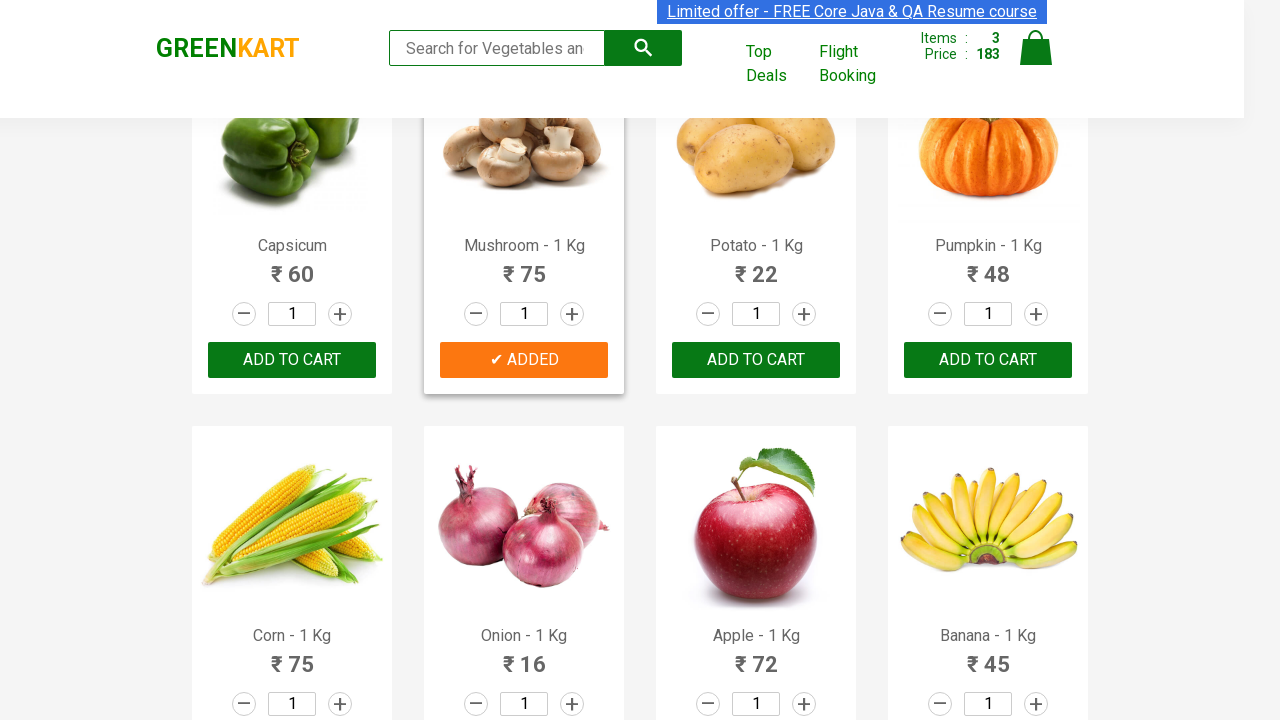